Tests opening a new browser window by navigating to a page, opening a new window, navigating to another page in the new window, and verifying two windows are open.

Starting URL: https://the-internet.herokuapp.com/windows

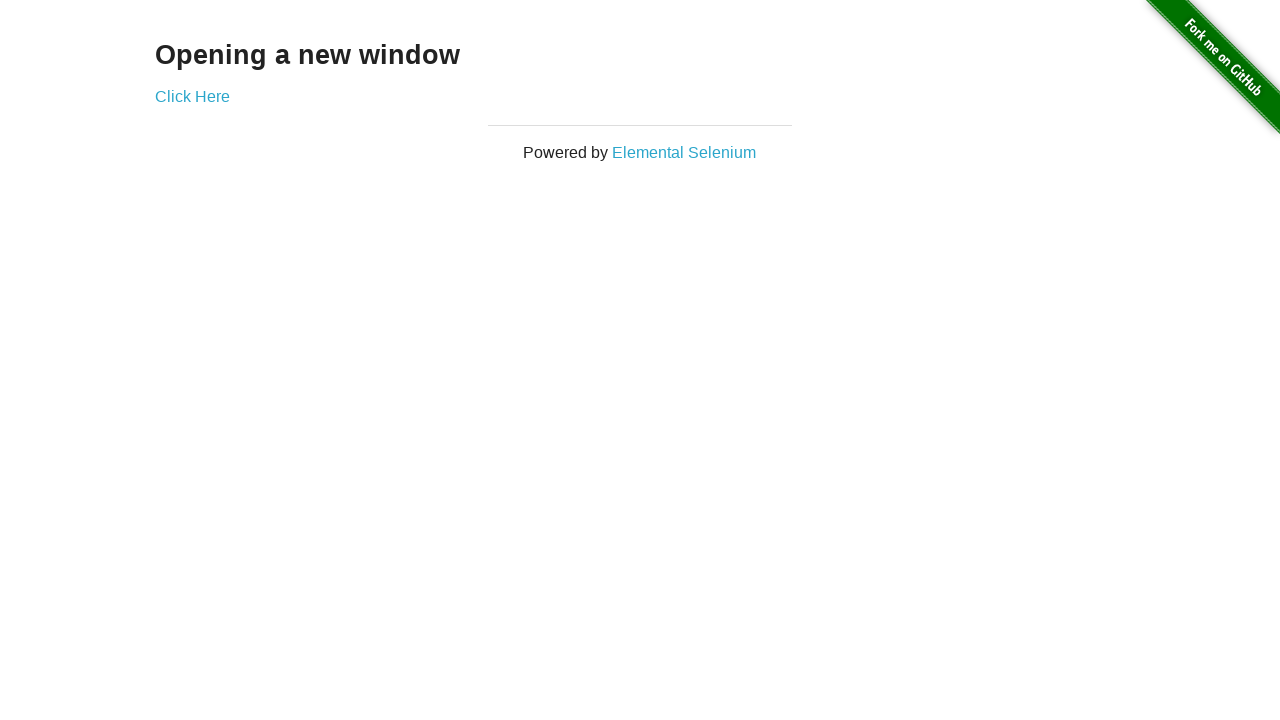

Opened a new browser window
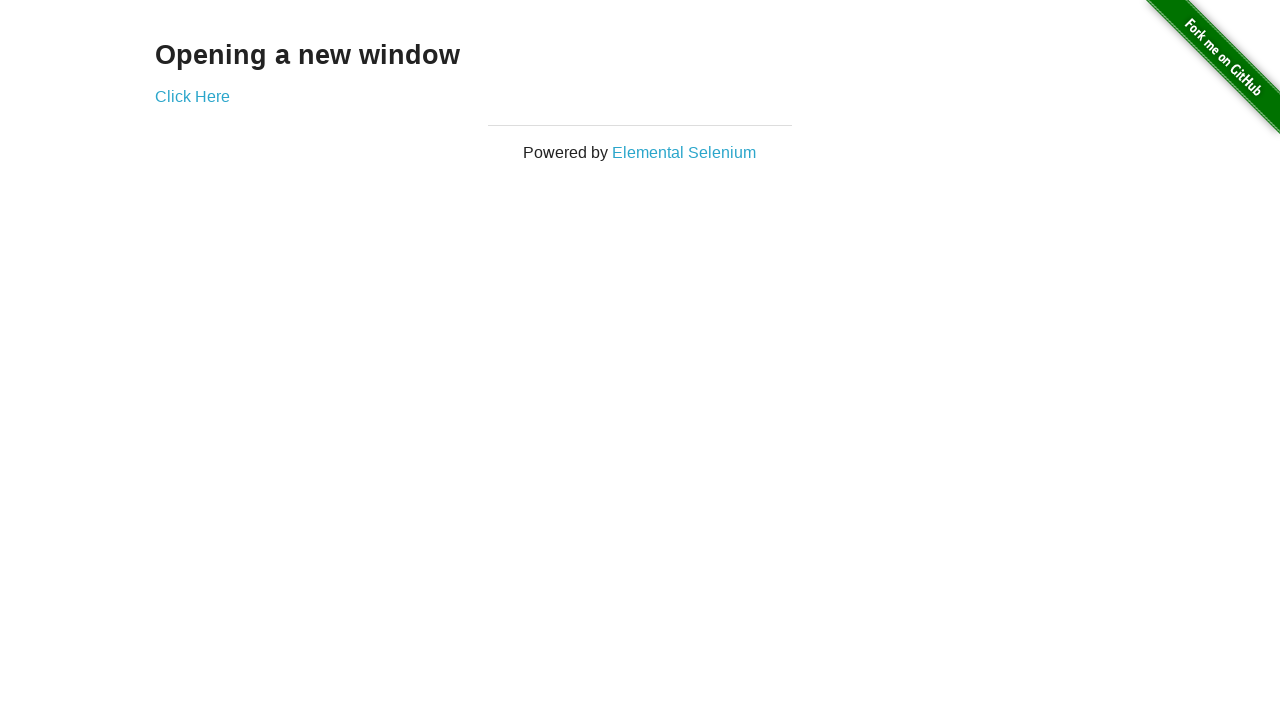

Navigated new window to typos page
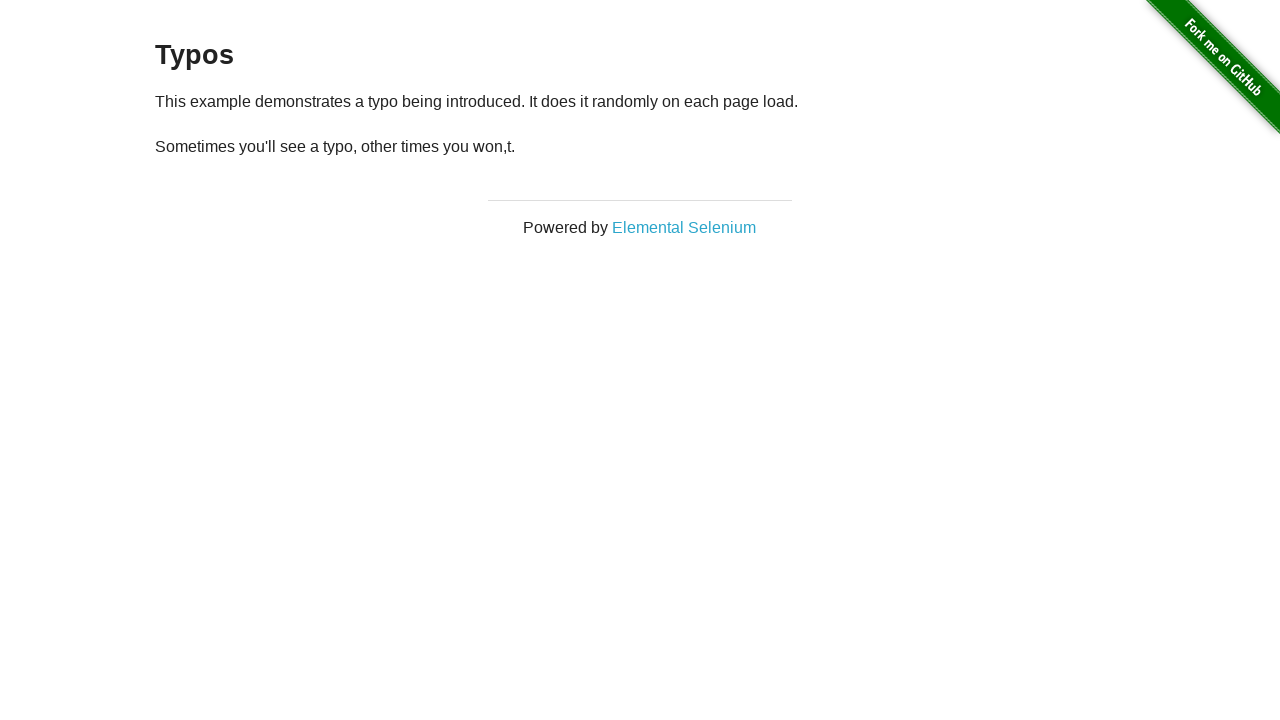

Verified two windows are open in the context
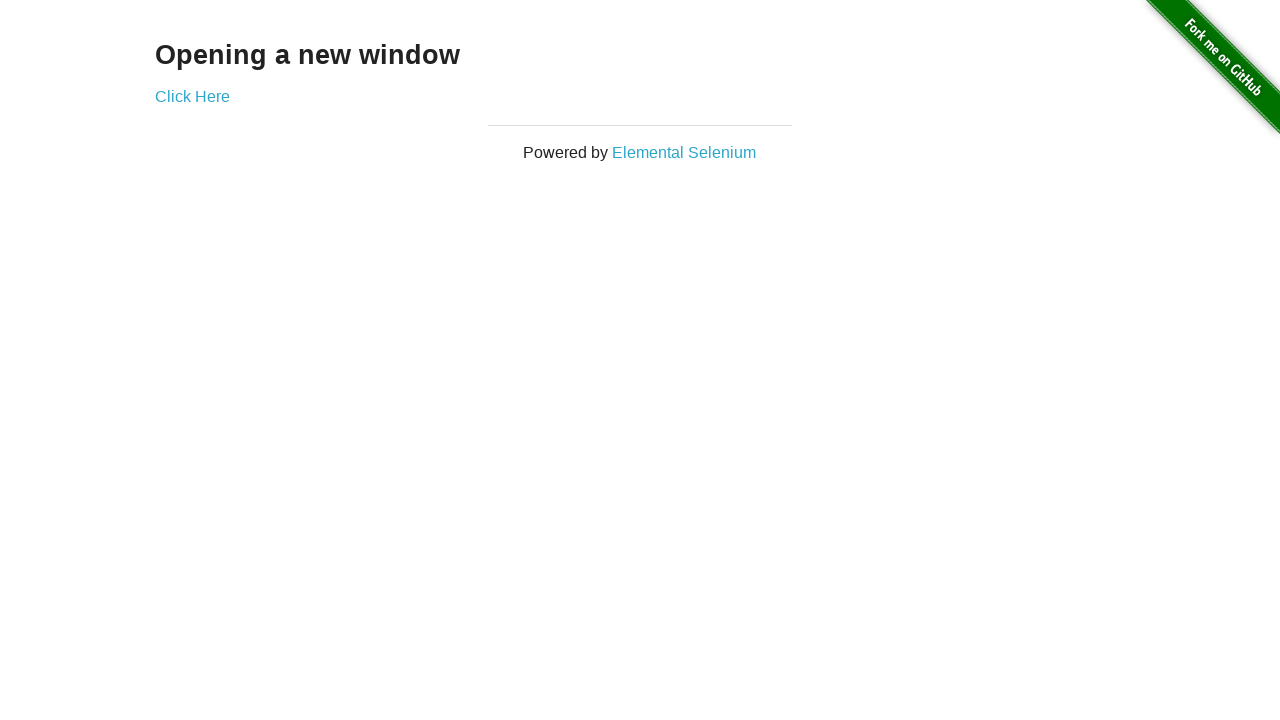

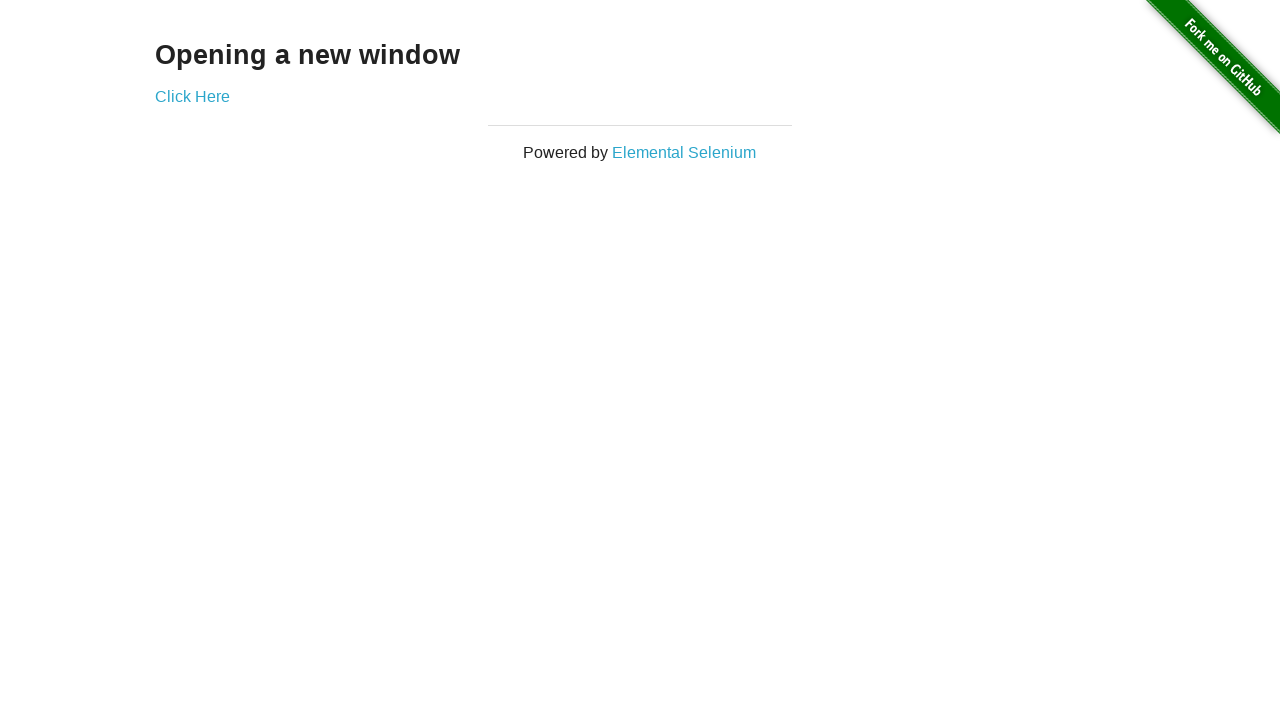